Tests sign-up with password that is too long, expecting an error alert

Starting URL: https://svburger1.co.il/#/HomePage

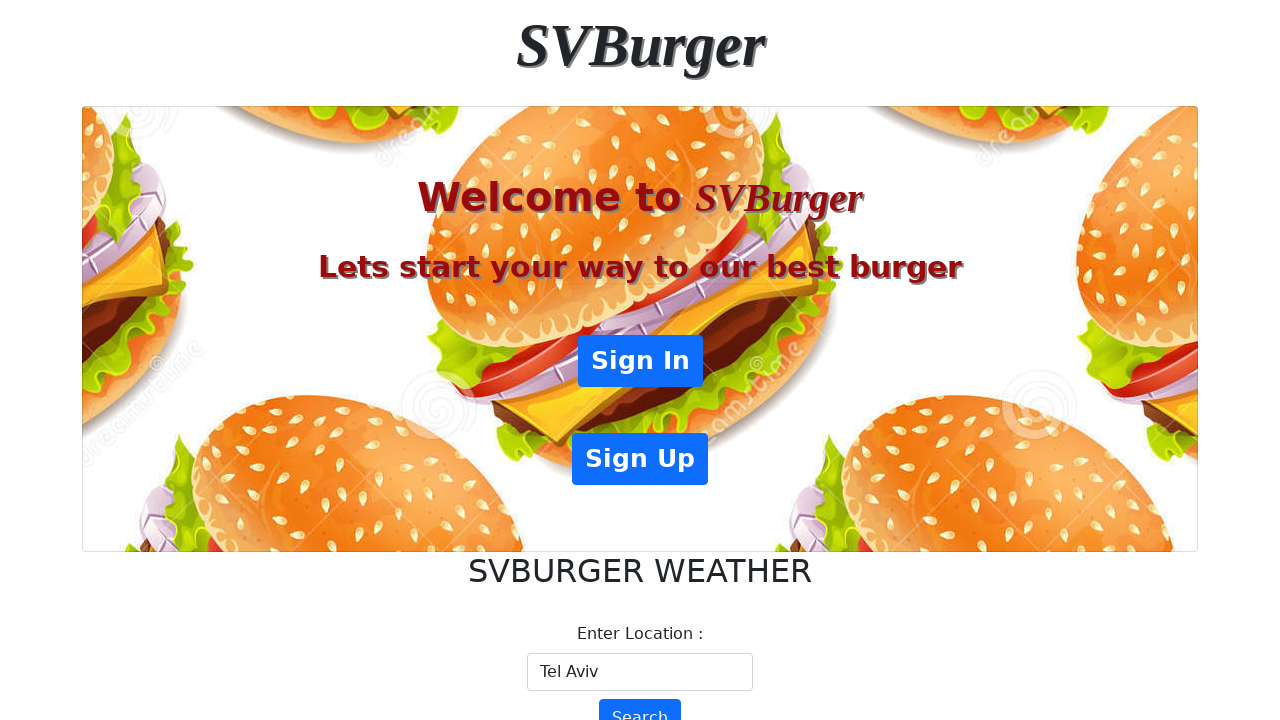

Clicked Sign Up button at (640, 459) on xpath=//button[text() ="Sign Up"]
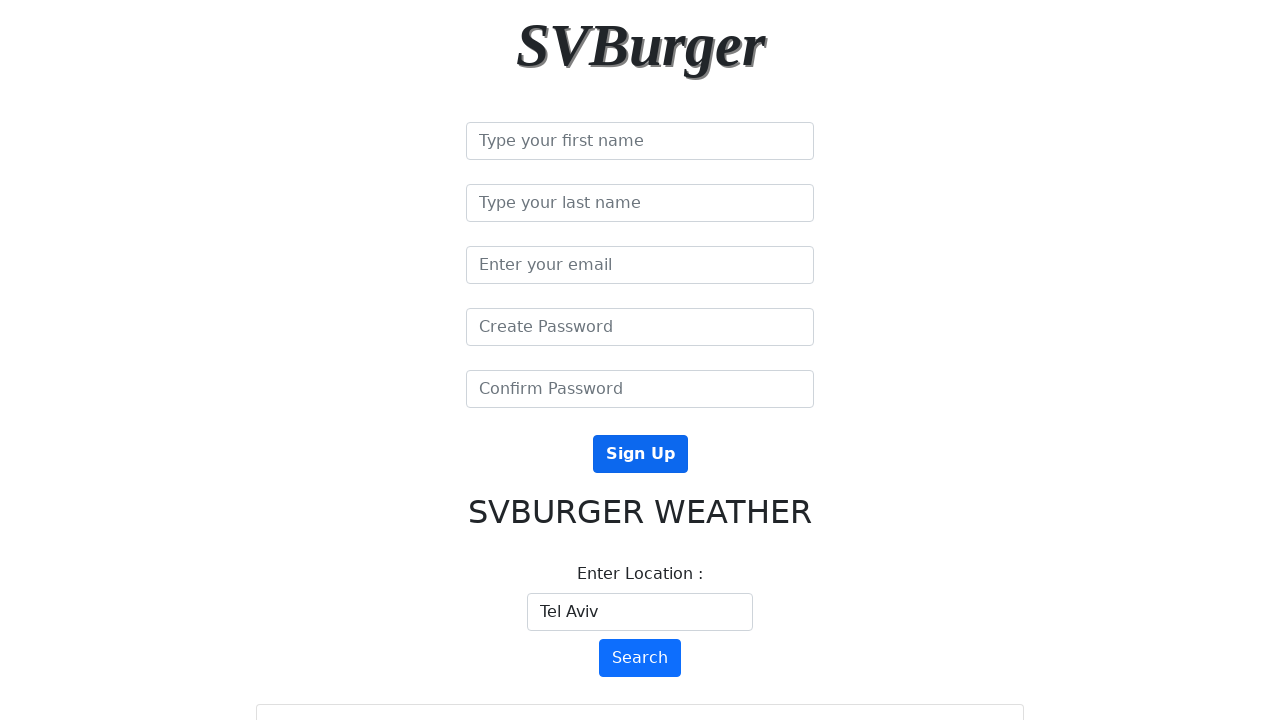

Filled first name field with 'urieli' on //input[@placeholder="Type your first name"]
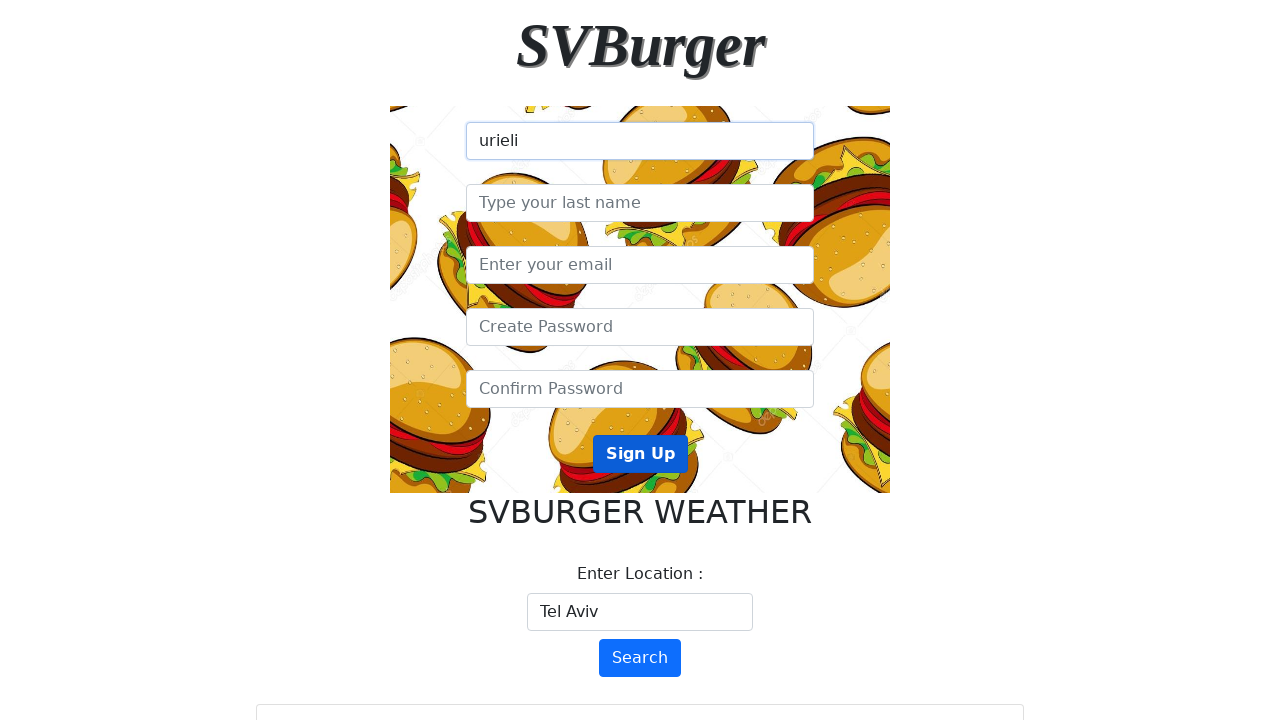

Filled last name field with 'elhazov' on //input[@placeholder="Type your last name"]
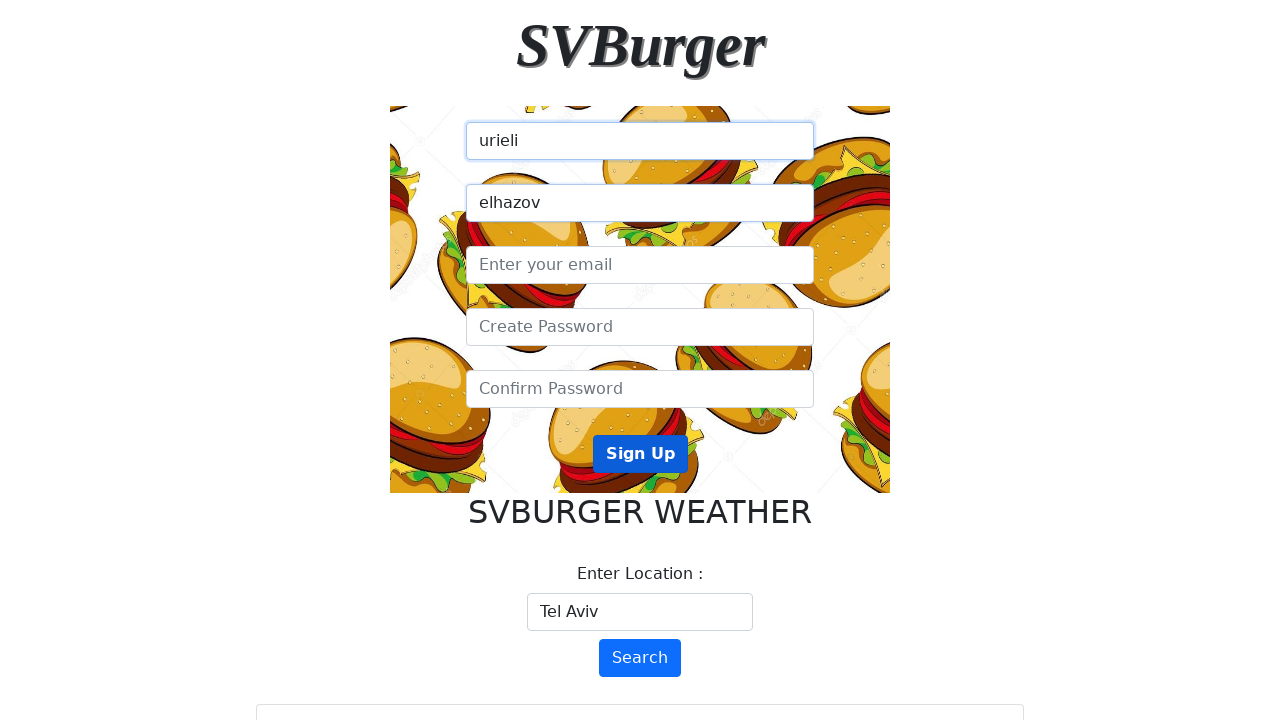

Filled email field with 'longpass456@test.com' on //input[@placeholder="Enter your email"]
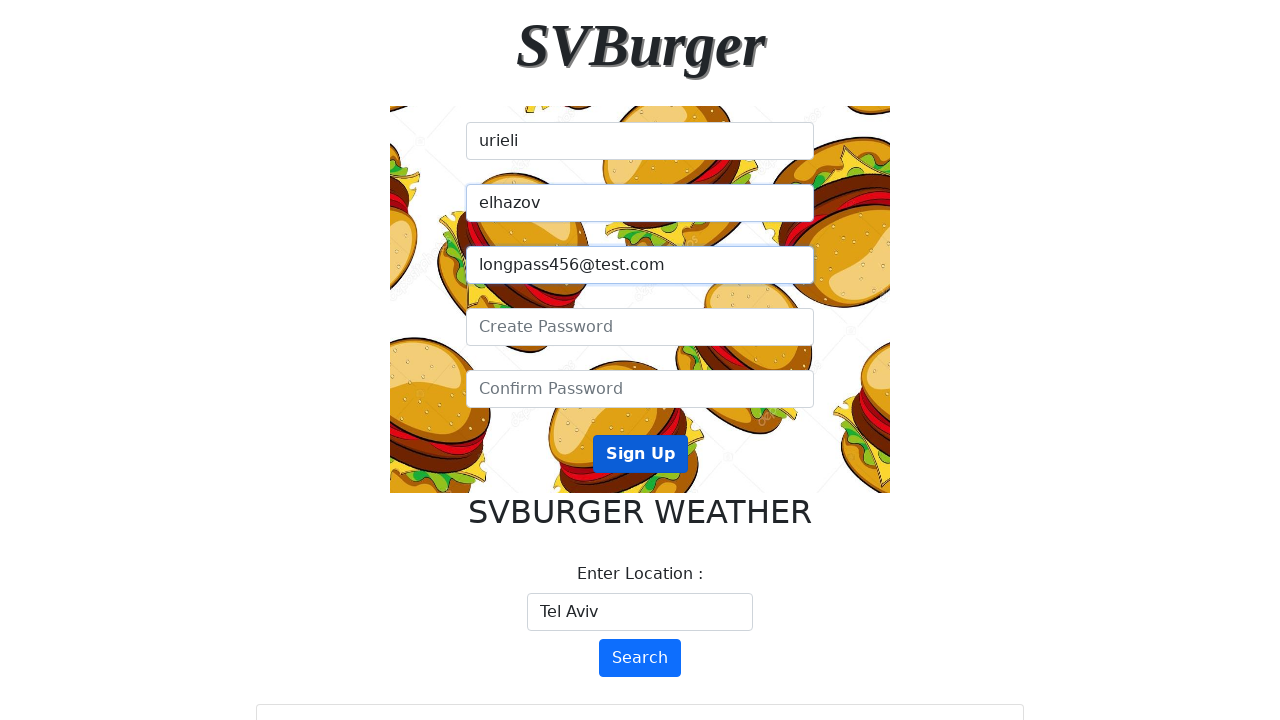

Filled password field with 'urielielhazov1!' on //input[@placeholder="Create Password"]
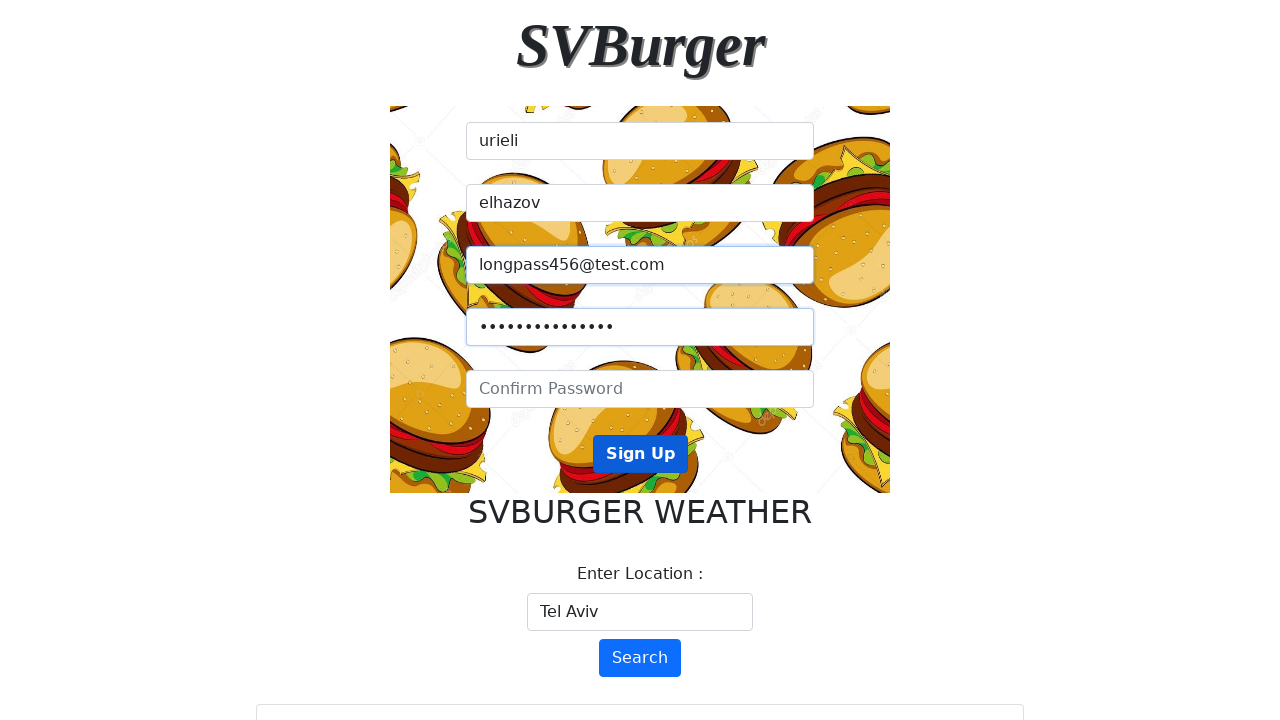

Filled confirm password field with 'urielielhazov1!' on //input[@placeholder="Confirm Password"]
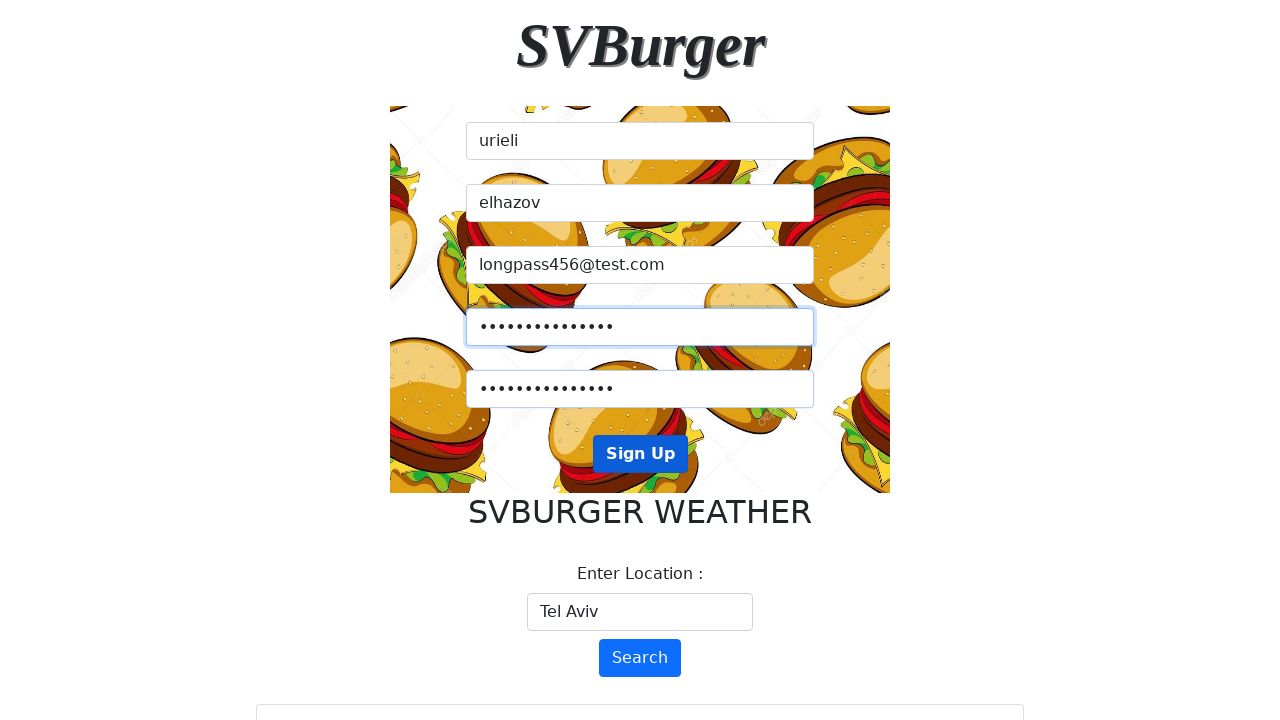

Clicked Sign Up button to submit registration form at (640, 454) on xpath=//button[text() ="Sign Up"]
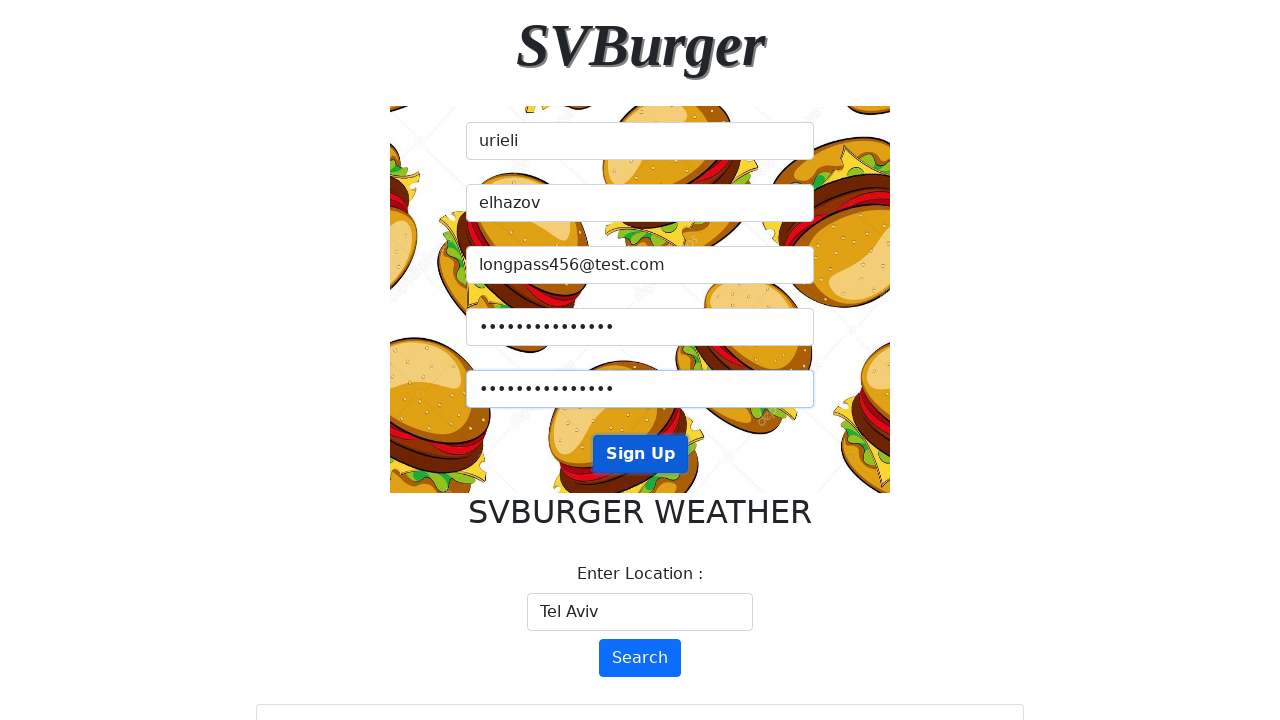

Set up dialog handler to accept alert
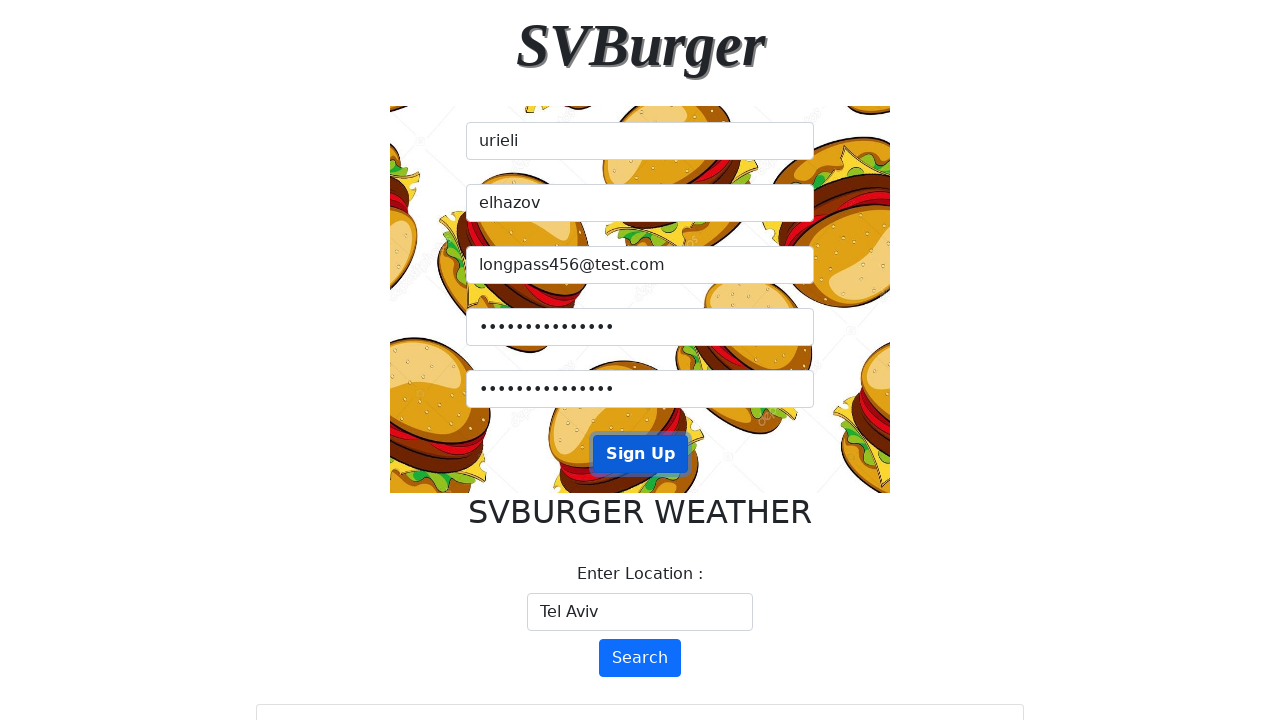

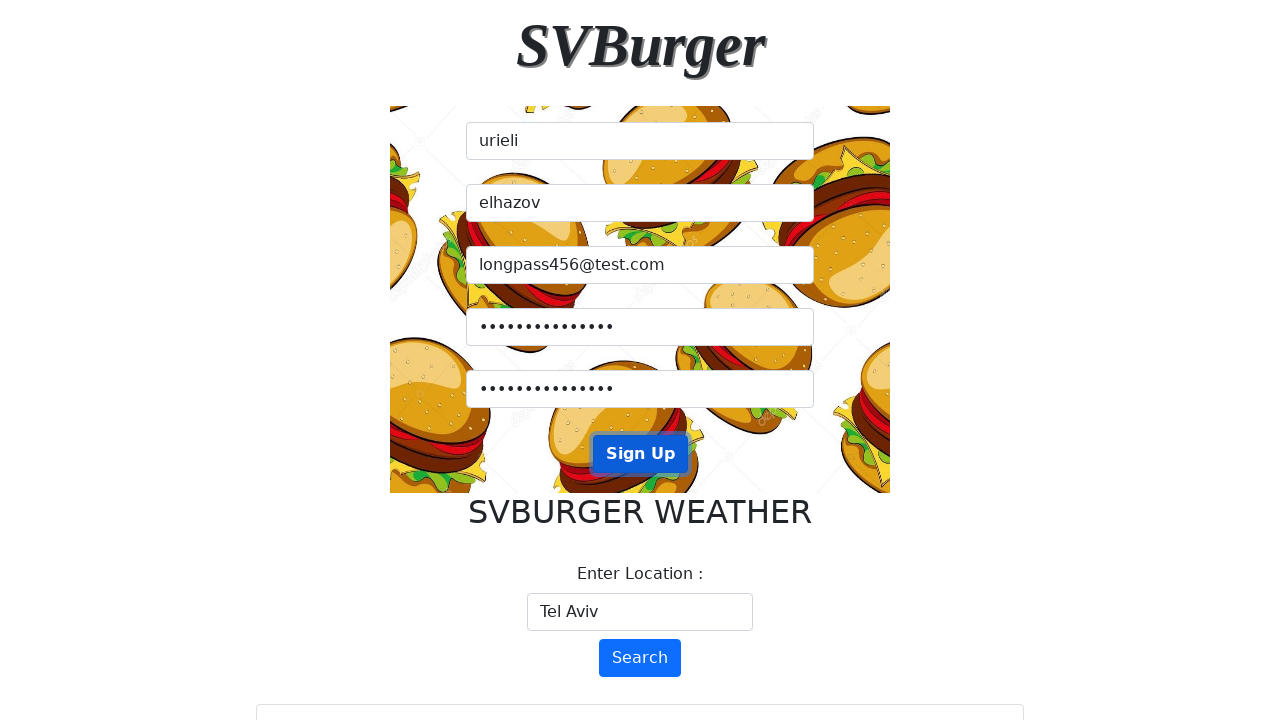